Tests iframe interaction on W3Schools tryit editor by switching to an iframe and filling a form field

Starting URL: https://www.w3schools.com/html/tryit.asp?filename=tryhtml_form_submit

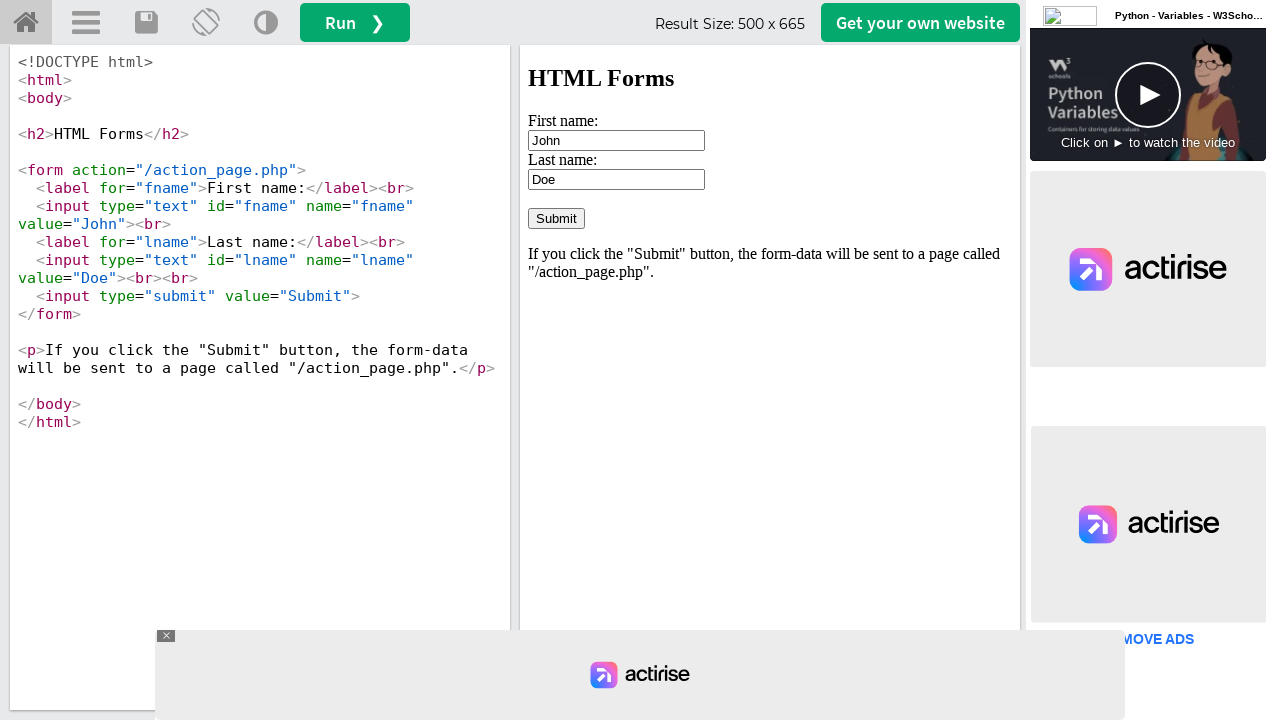

Waited for iframe 'iframeResult' to be available
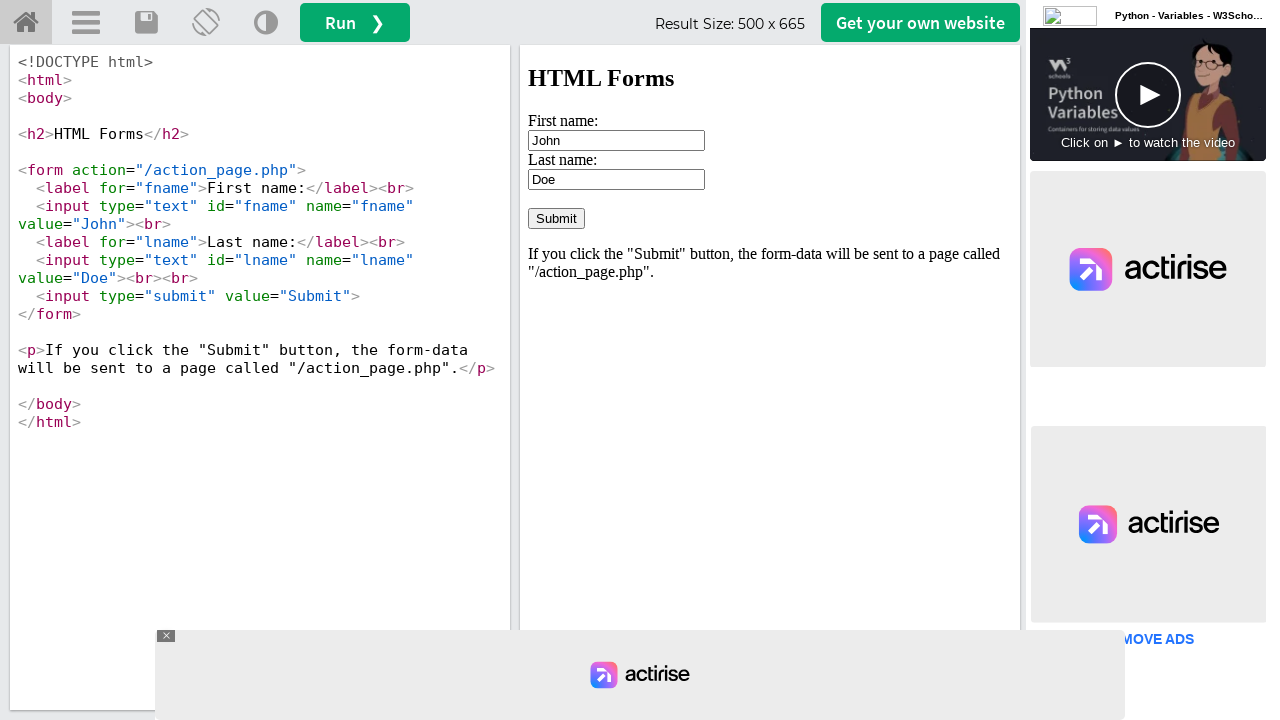

Switched to iframe 'iframeResult'
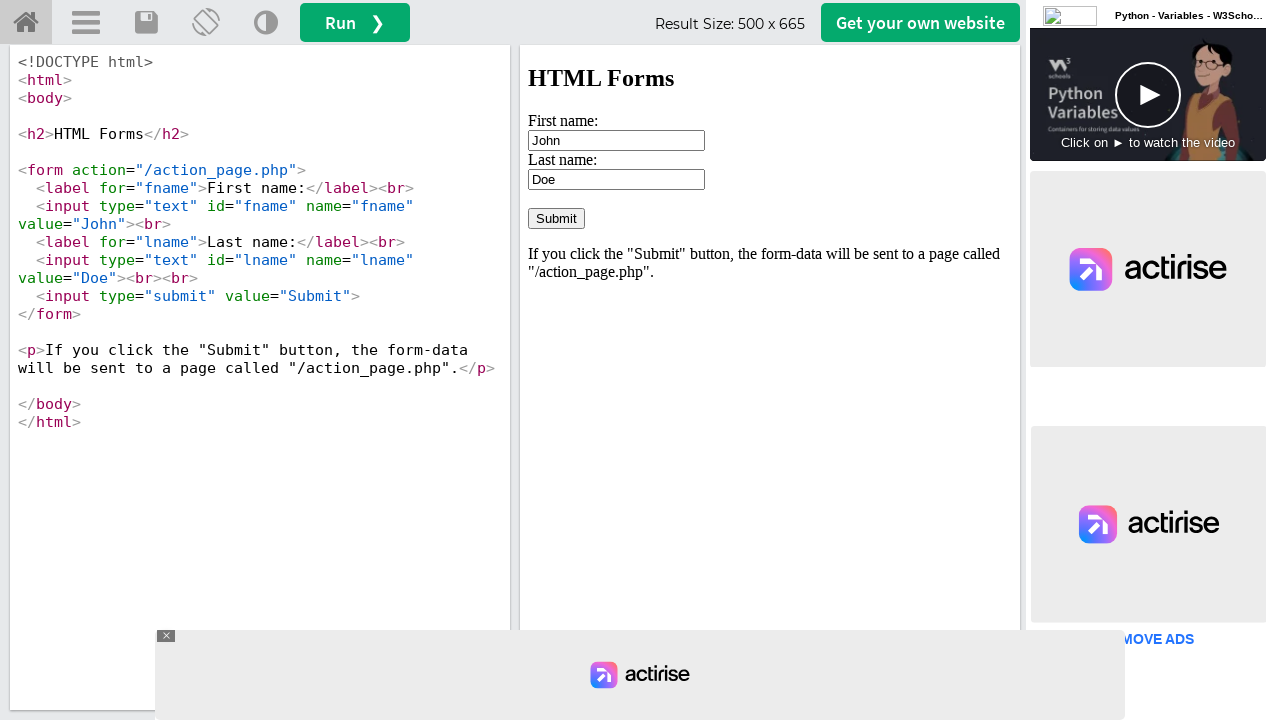

Filled first name field with 'GH' in the iframe on input[name='fname']
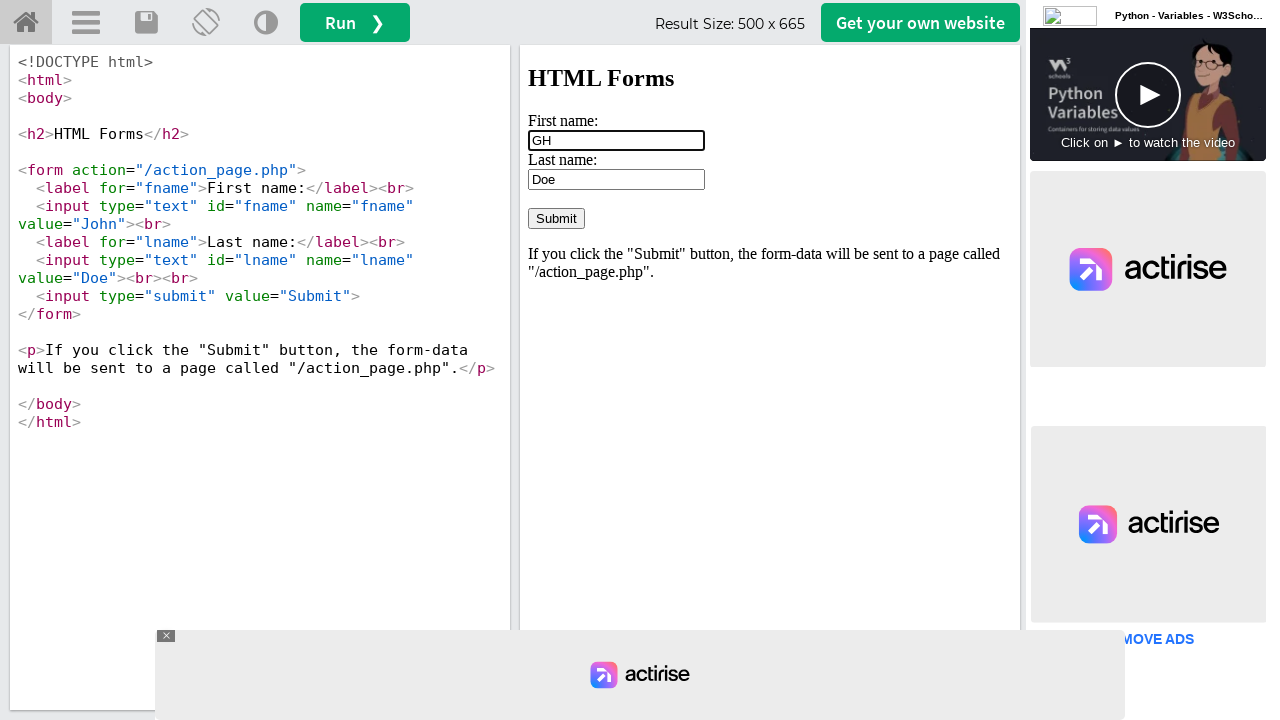

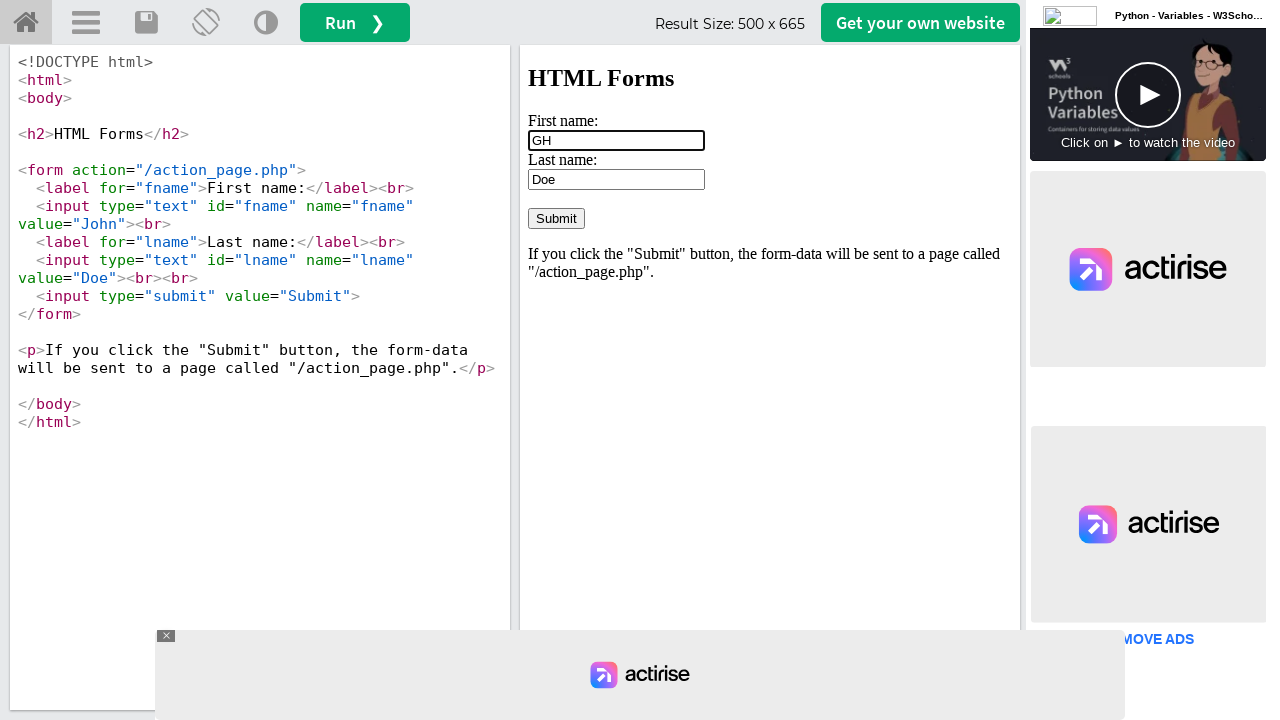